Tests alert box functionality by clicking a button to trigger an alert and then accepting/dismissing it

Starting URL: http://demo.automationtesting.in/Alerts.html

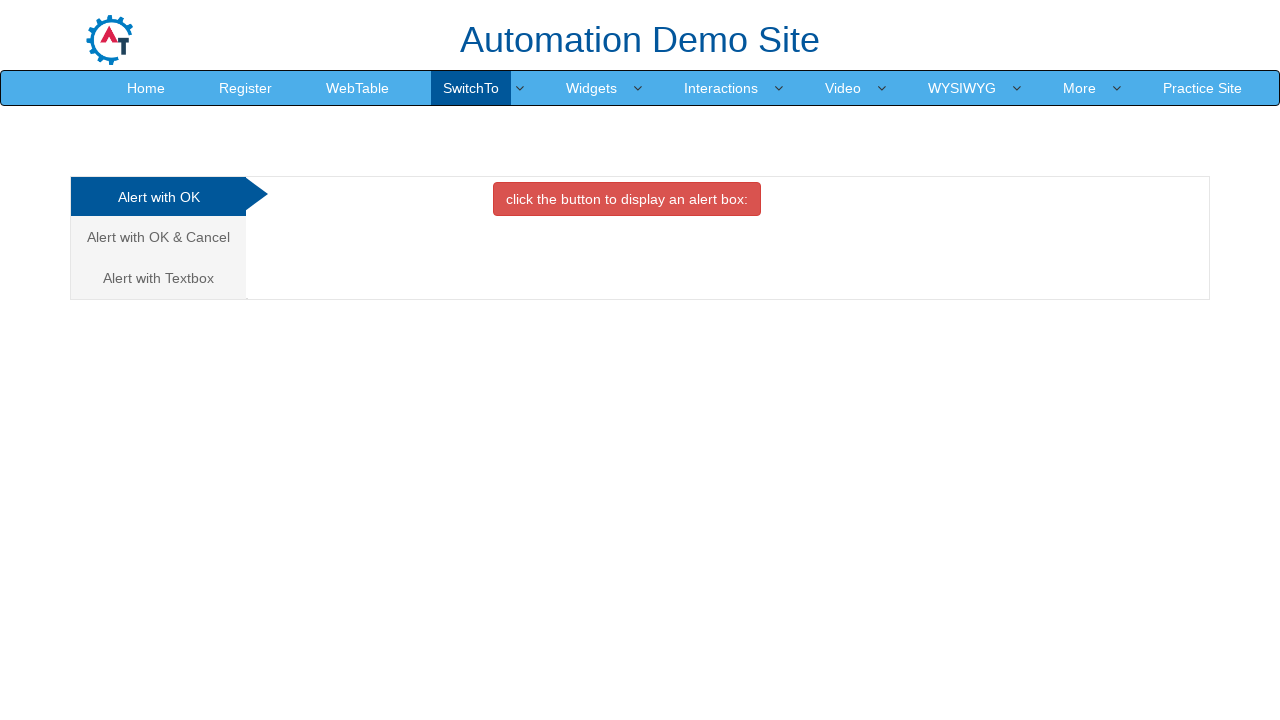

Clicked alert button to trigger alert box at (627, 199) on button.btn.btn-danger
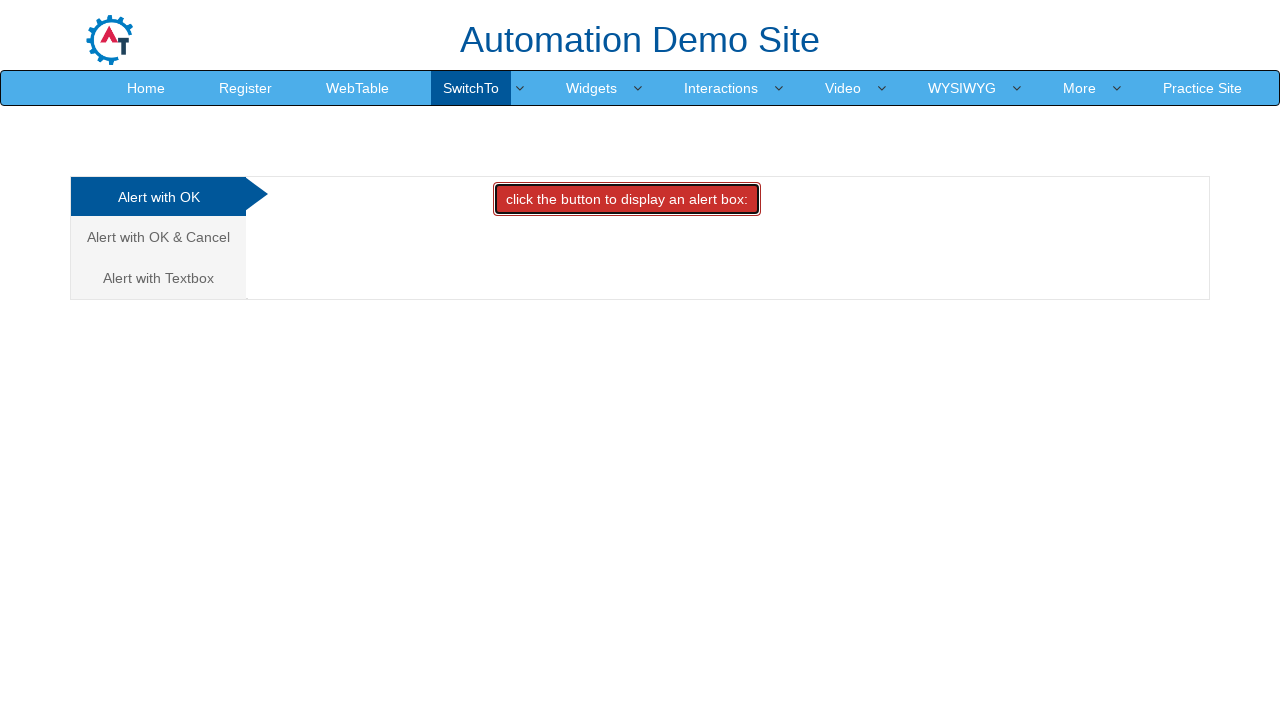

Set up dialog handler to accept alerts
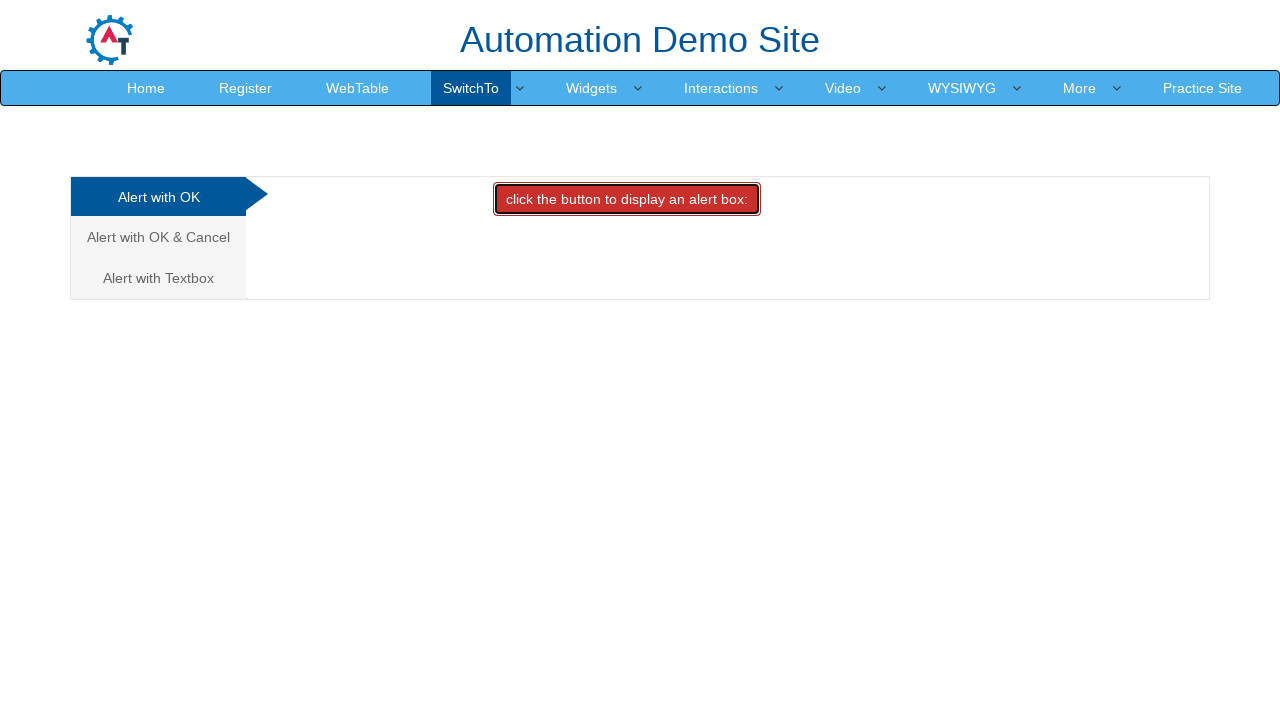

Clicked alert button again to trigger and accept alert at (627, 199) on button.btn.btn-danger
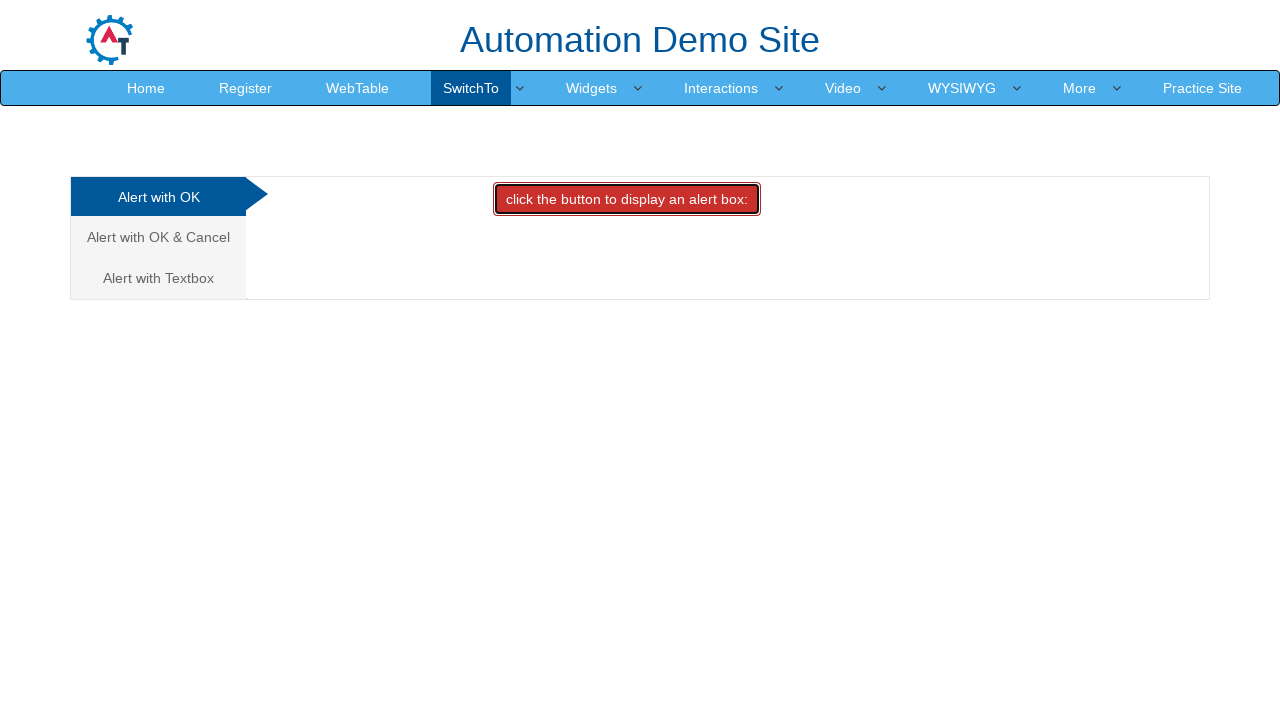

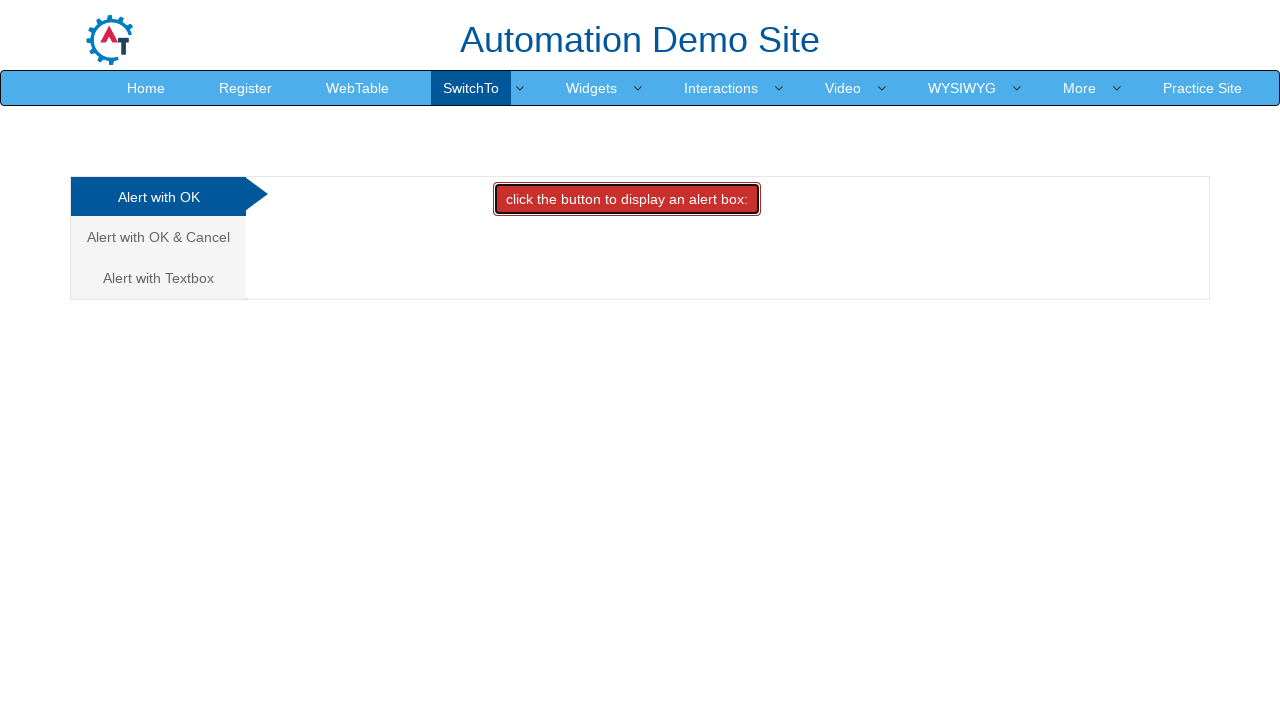